Creates a bingo card on BingoBaker by navigating to a bingo template, clicking the create card button, and accepting the rules dialog.

Starting URL: https://bingobaker.com/#64c998520e68afc5

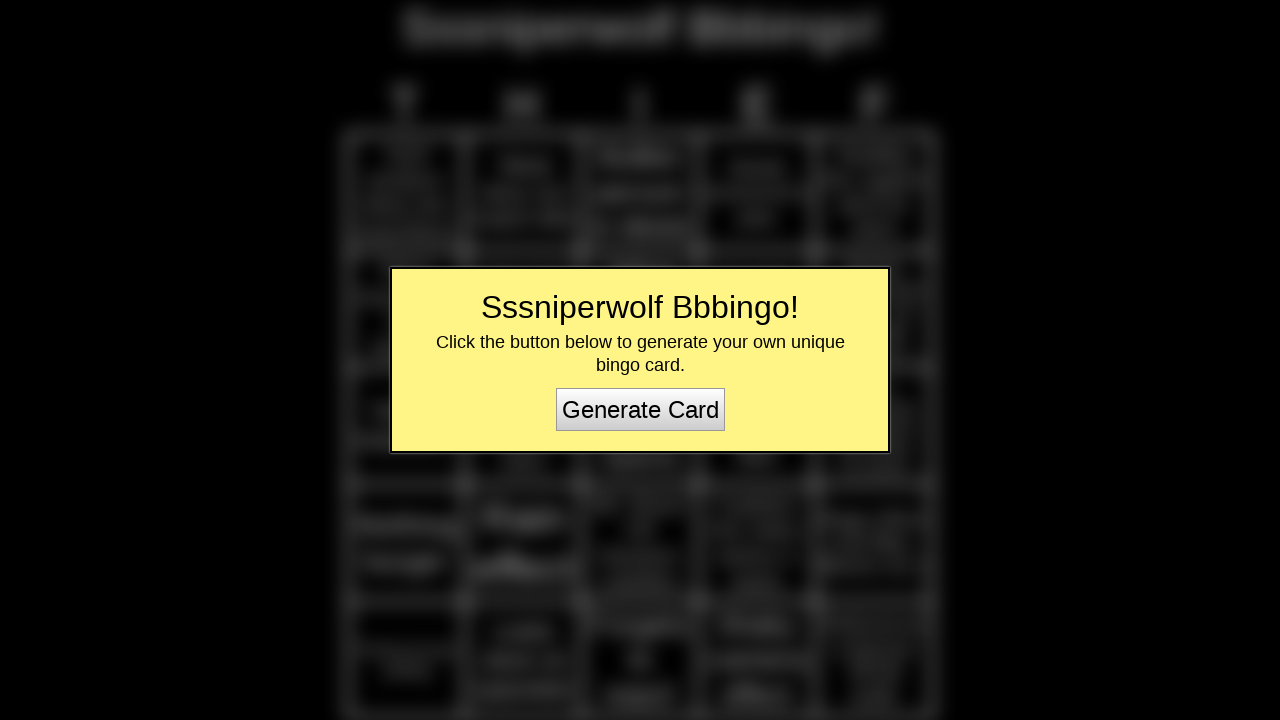

Waited for 'Create Card' button to be available
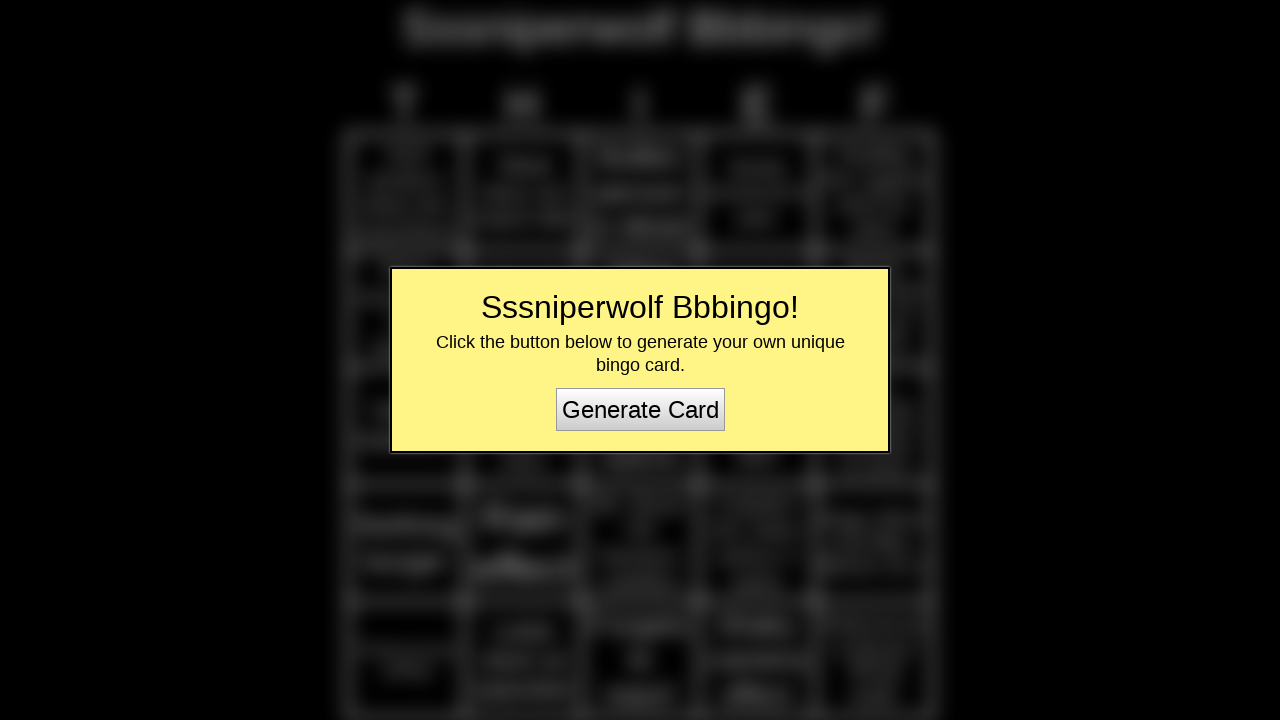

Clicked 'Create Card' button at (640, 409) on xpath=/html/body/div[1]/div/form/button
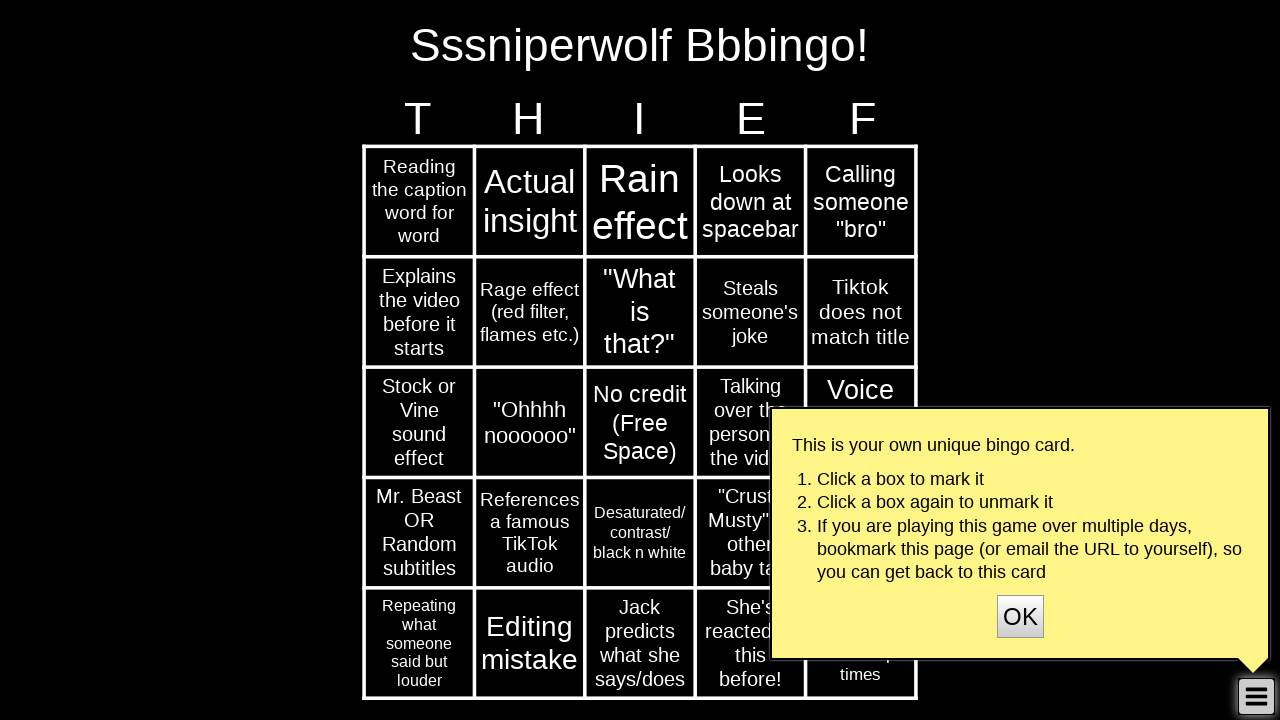

Waited for rules dialog 'OK' button to be available
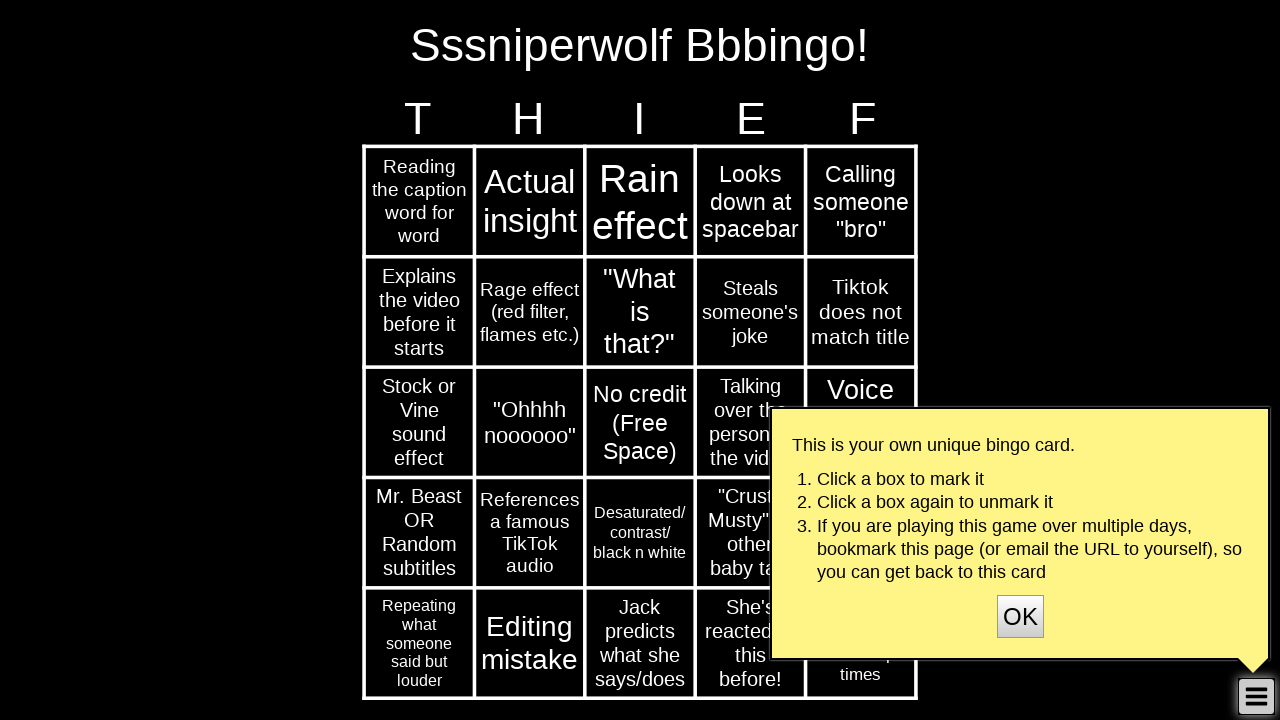

Clicked 'OK' button to accept the rules at (1020, 616) on xpath=/html/body/div[1]/p[2]/button
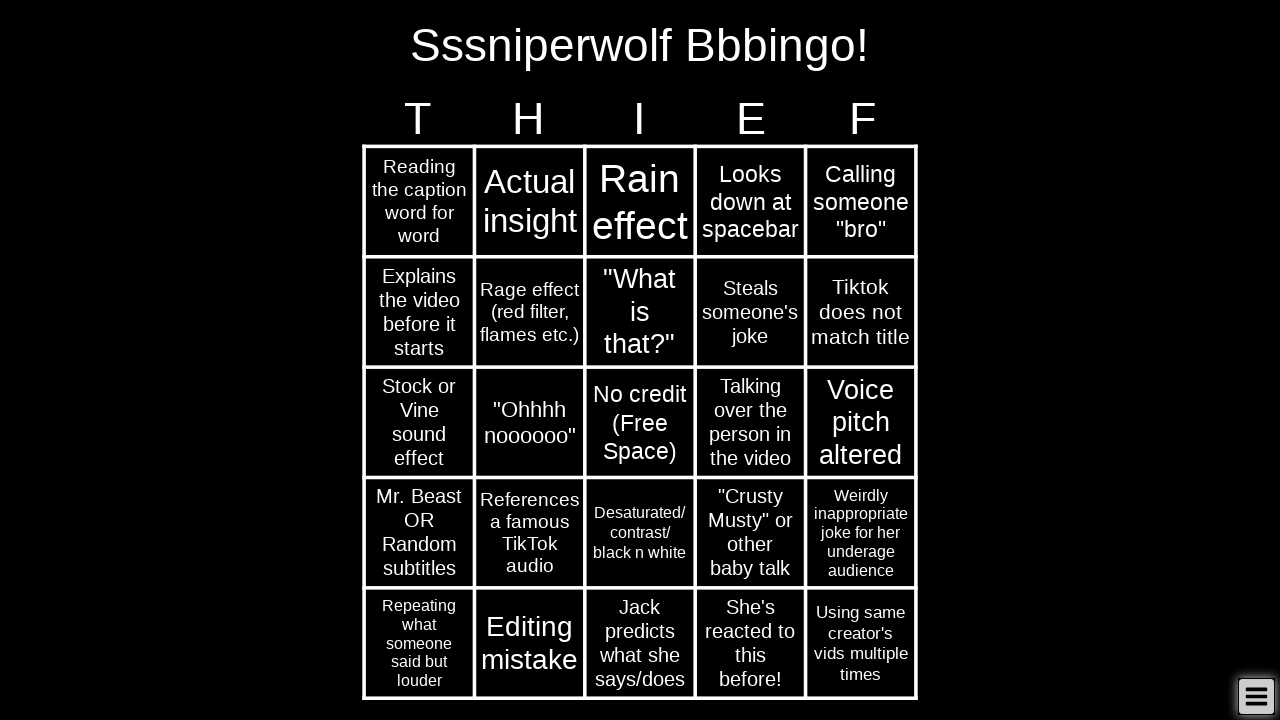

Bingo card generated and page loading complete
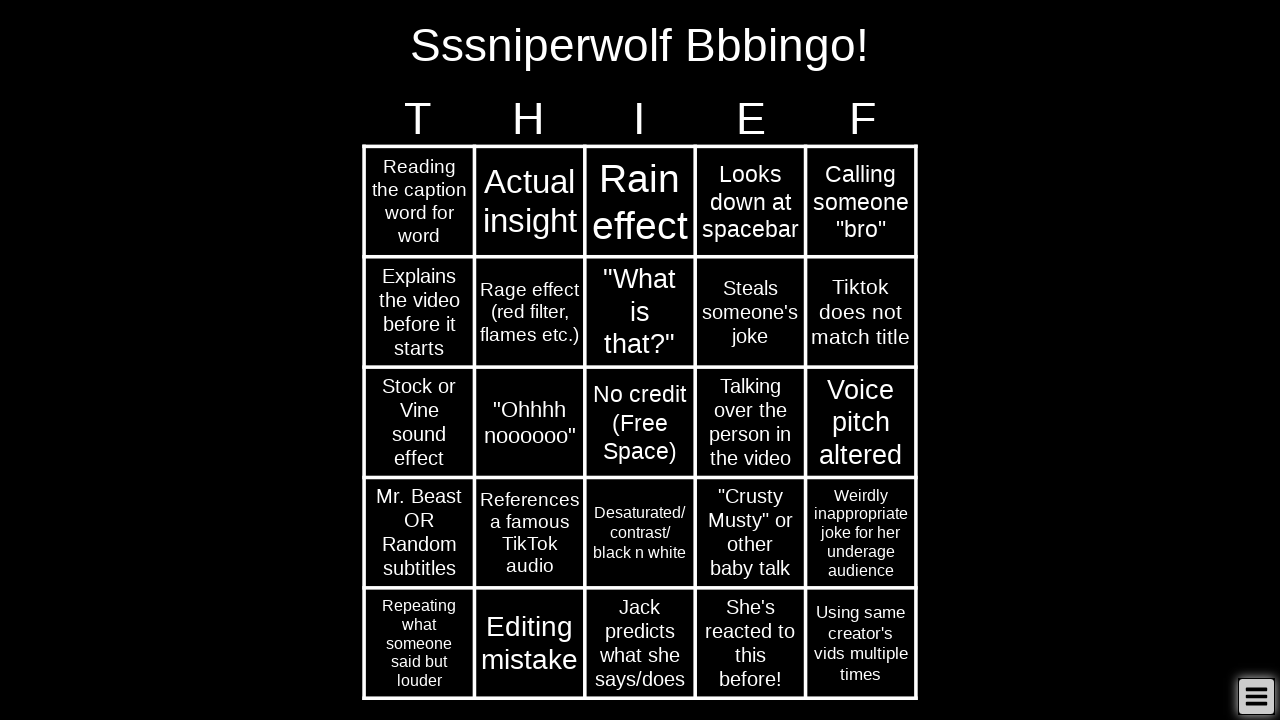

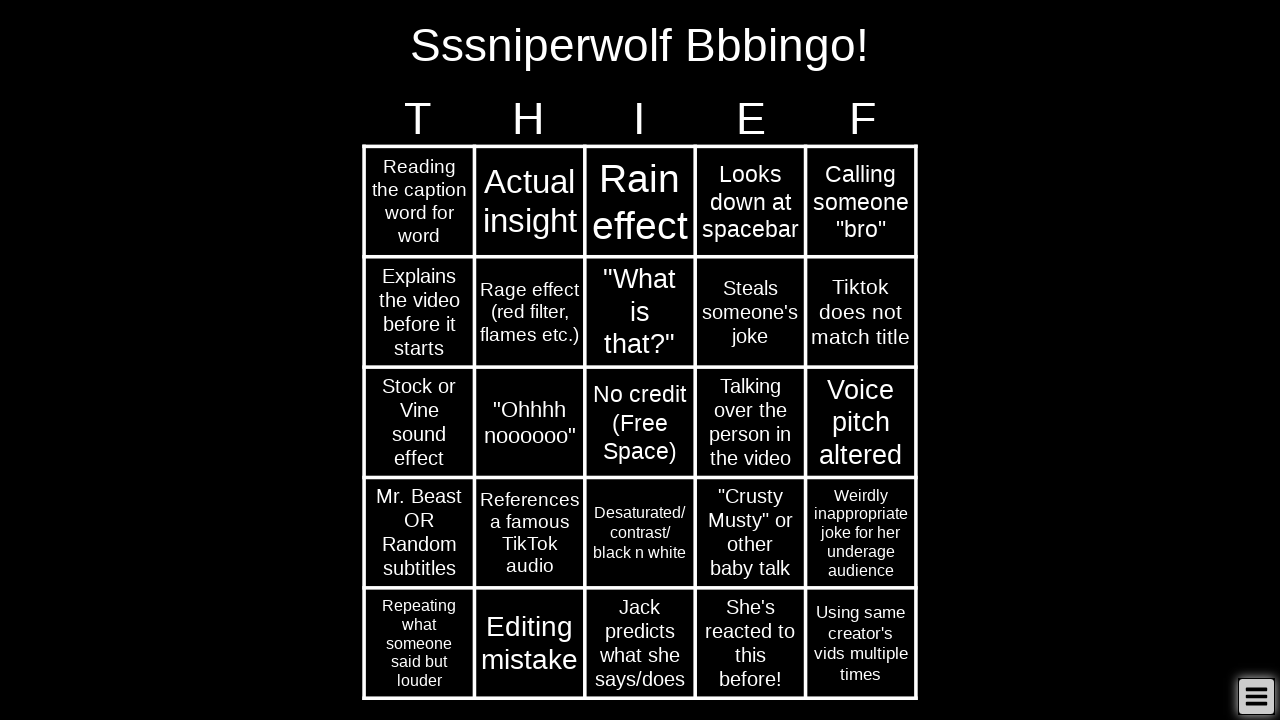